Tests e-commerce functionality by searching for specific vegetables (Brocolli, Carrot, Cucumber) and adding them to the shopping cart

Starting URL: https://rahulshettyacademy.com/seleniumPractise/#/

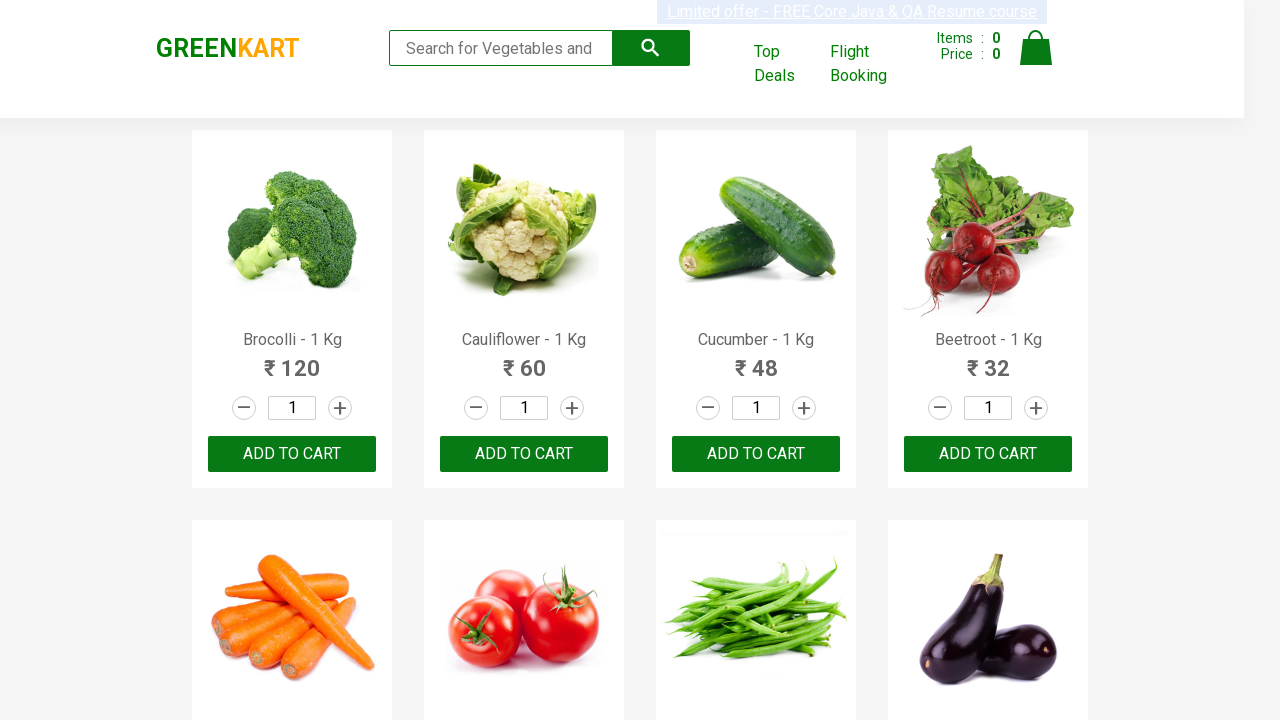

Waited for product names to load on page
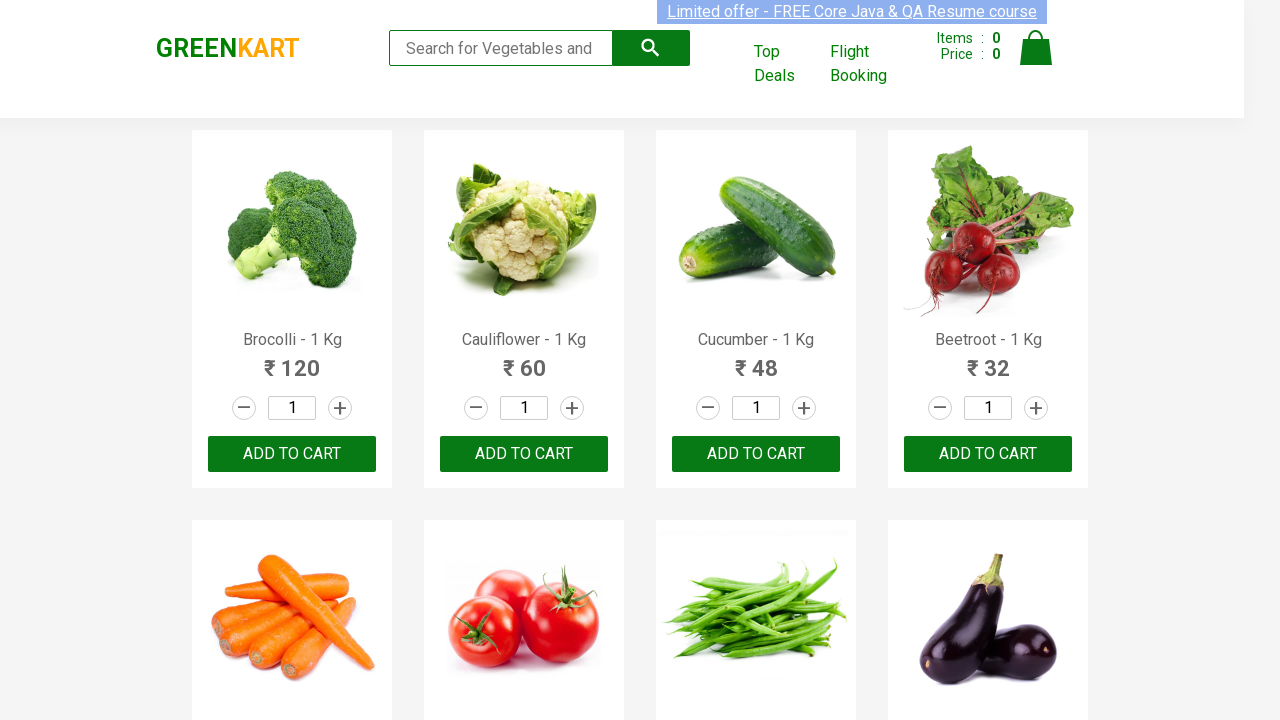

Retrieved all product name elements from page
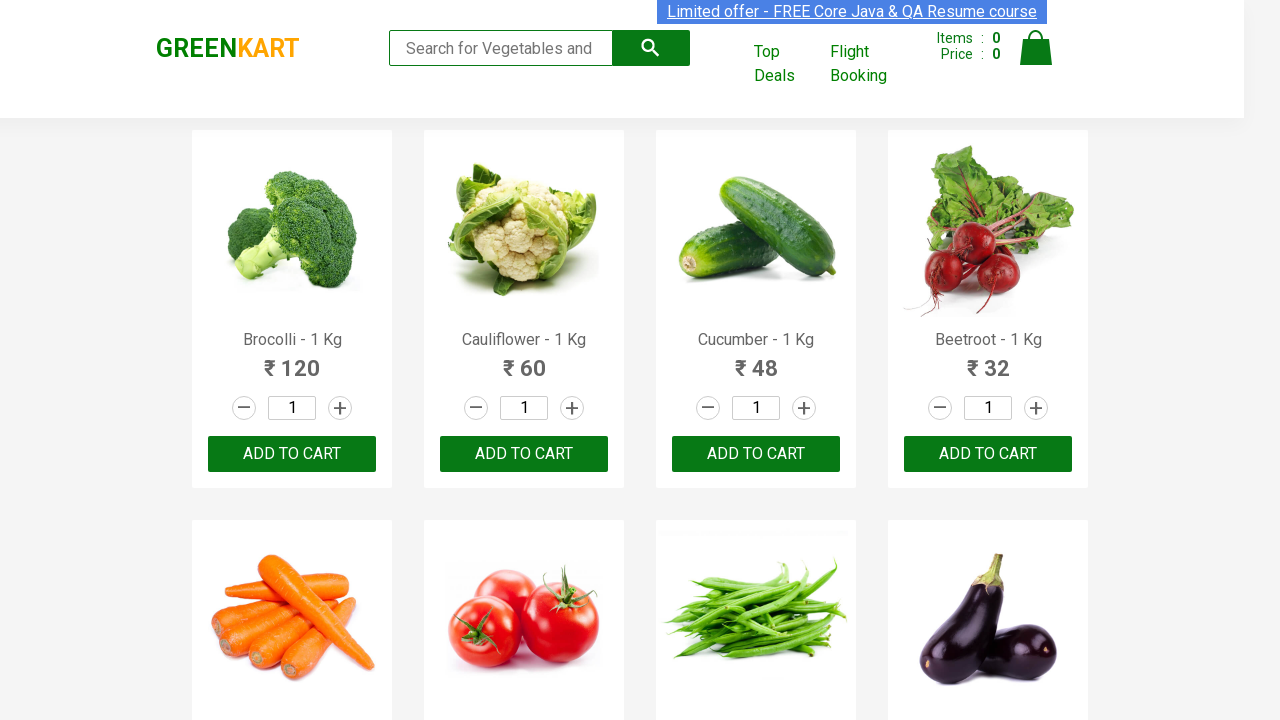

Added Brocolli to cart at (292, 454) on div.product-action button >> nth=0
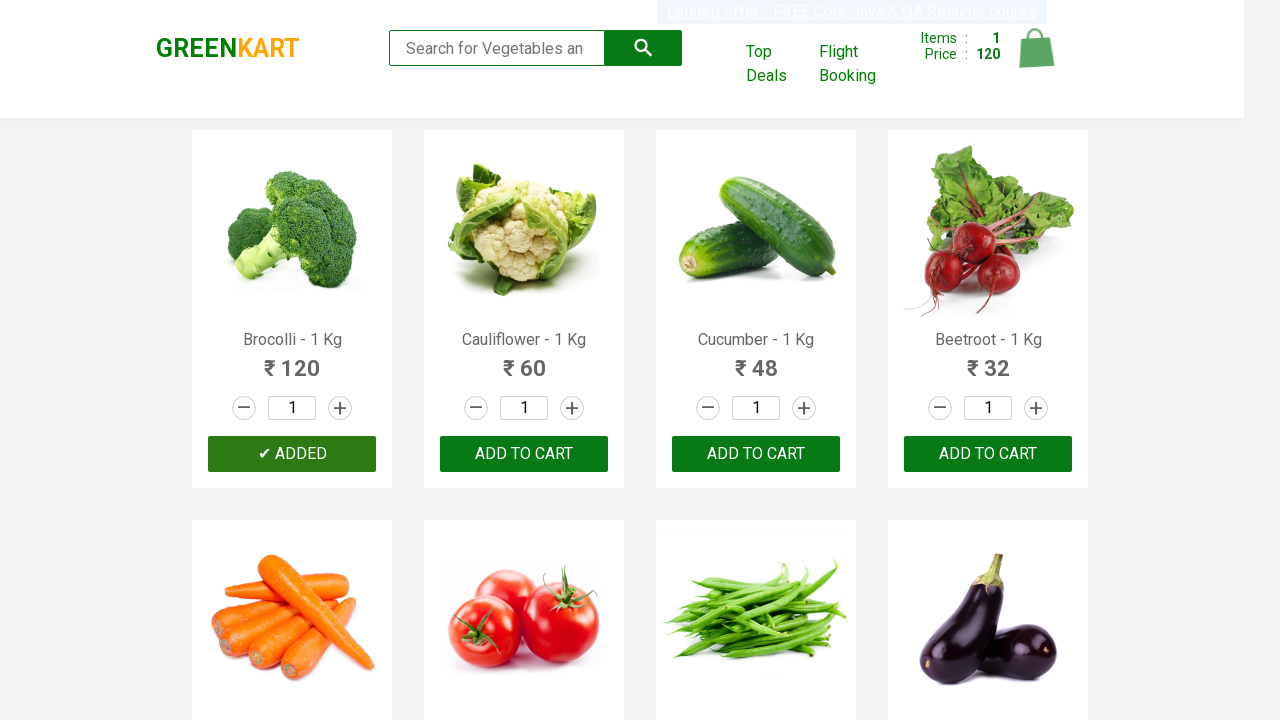

Added Cucumber to cart at (756, 454) on div.product-action button >> nth=2
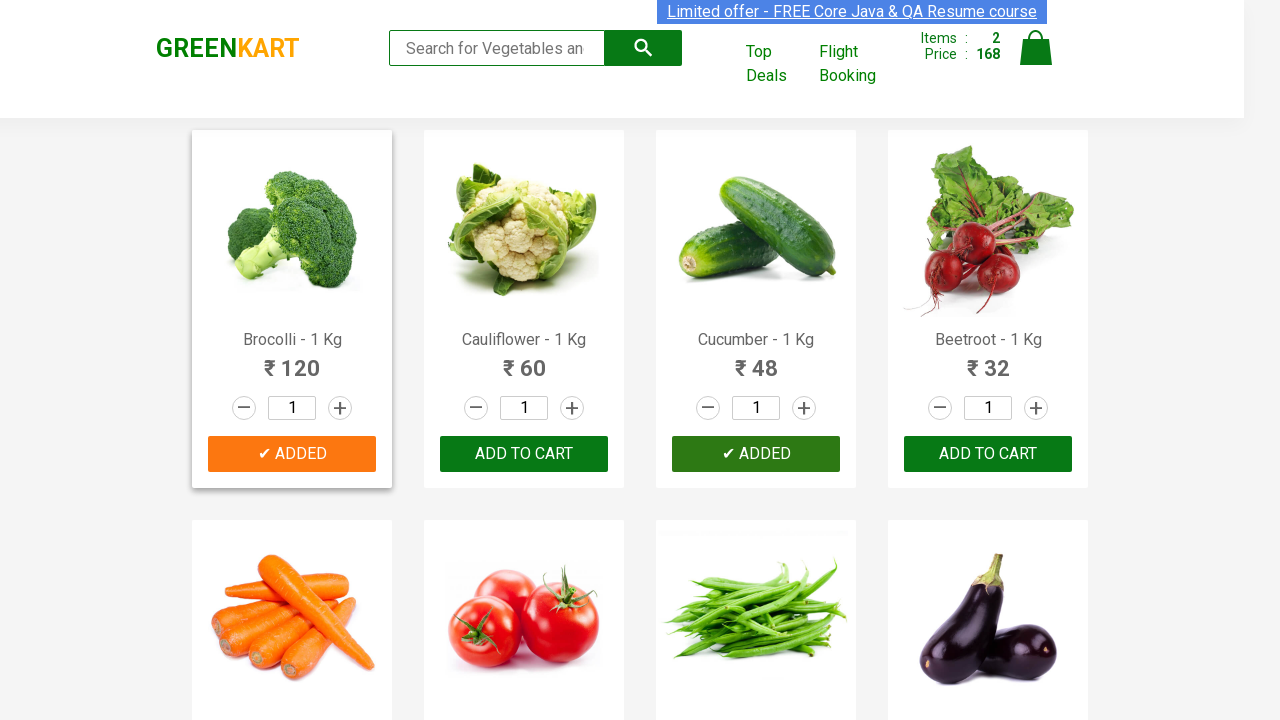

Added Carrot to cart at (292, 360) on div.product-action button >> nth=4
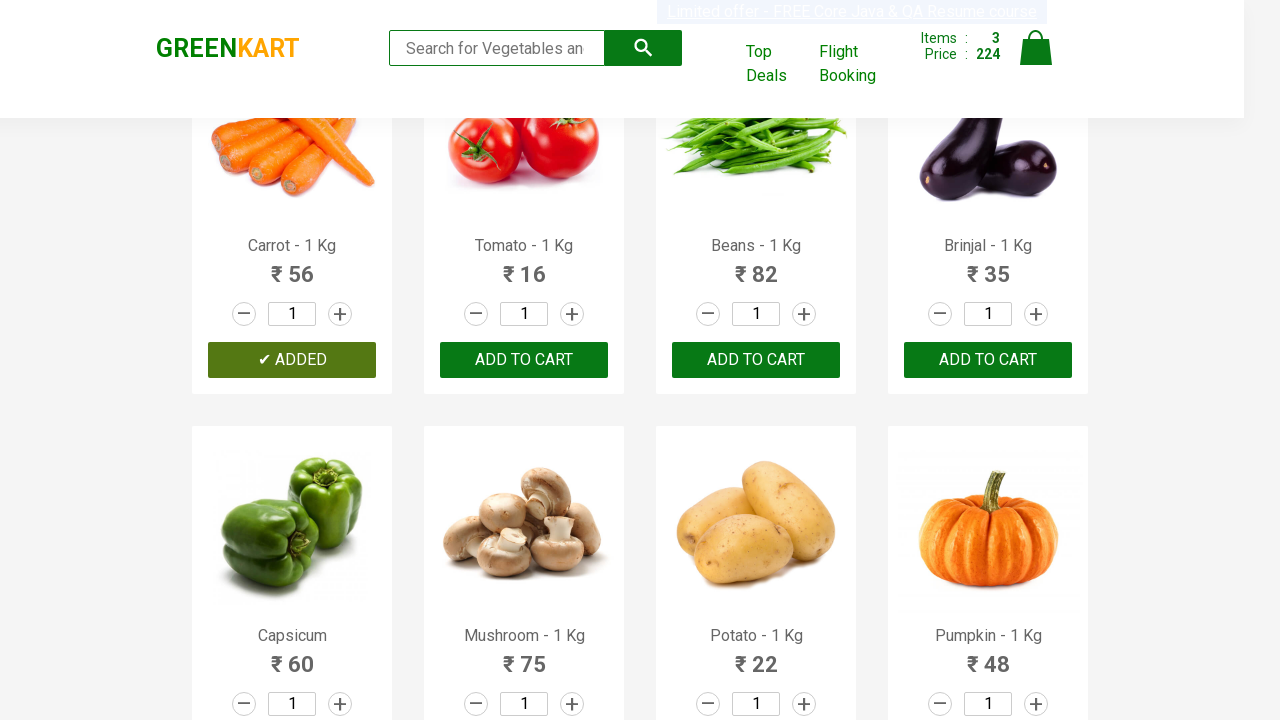

Completed adding all required vegetables (Brocolli, Carrot, Cucumber) to cart
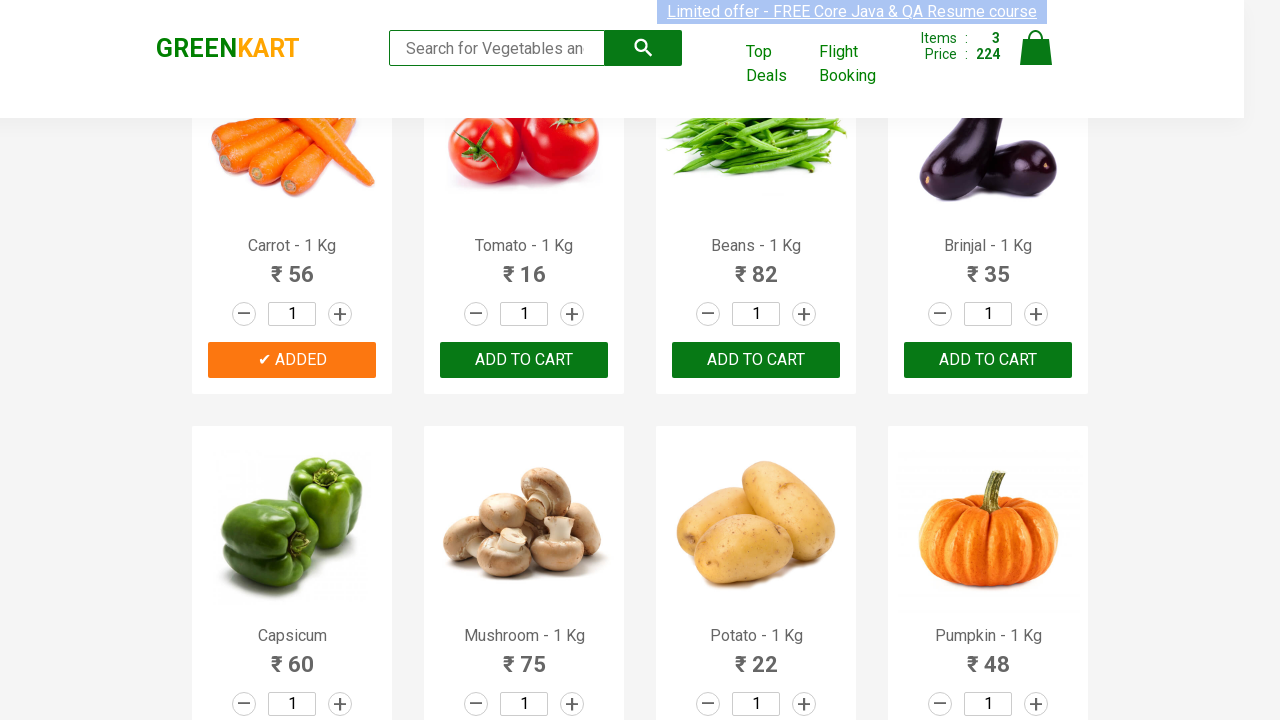

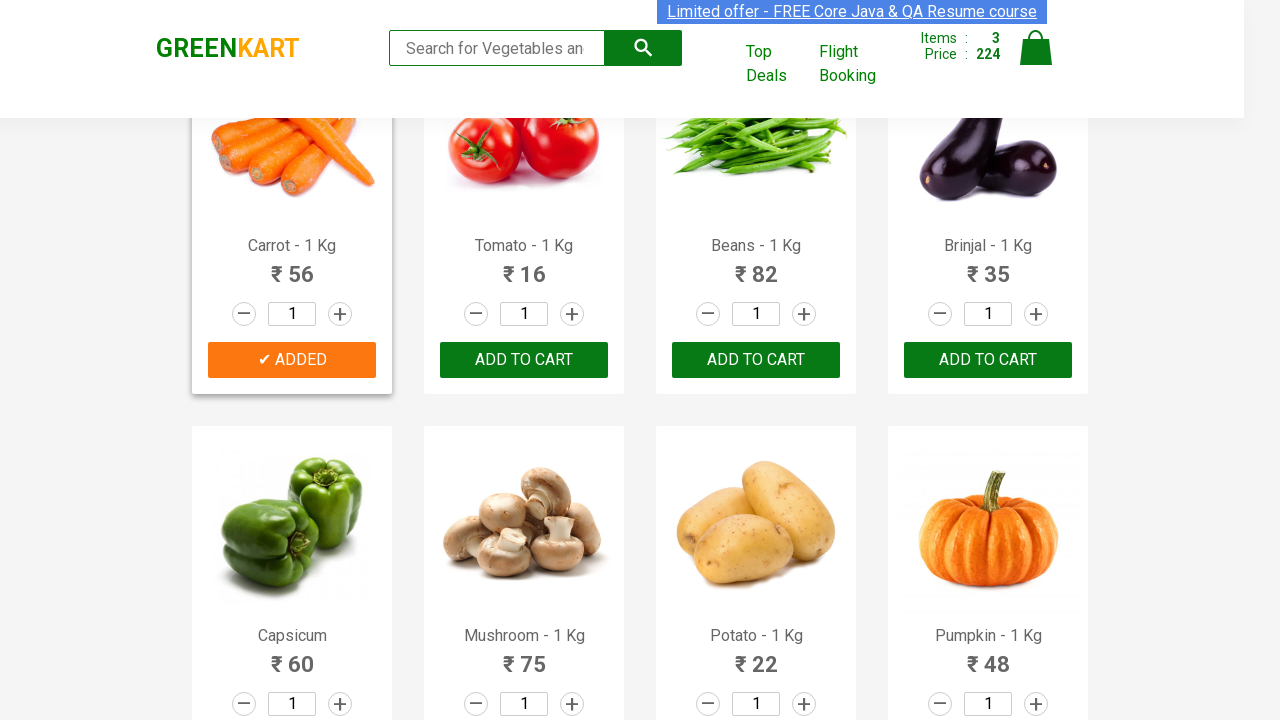